Verifies that the Visa logo is present on the MTS Belarus homepage

Starting URL: https://www.mts.by/

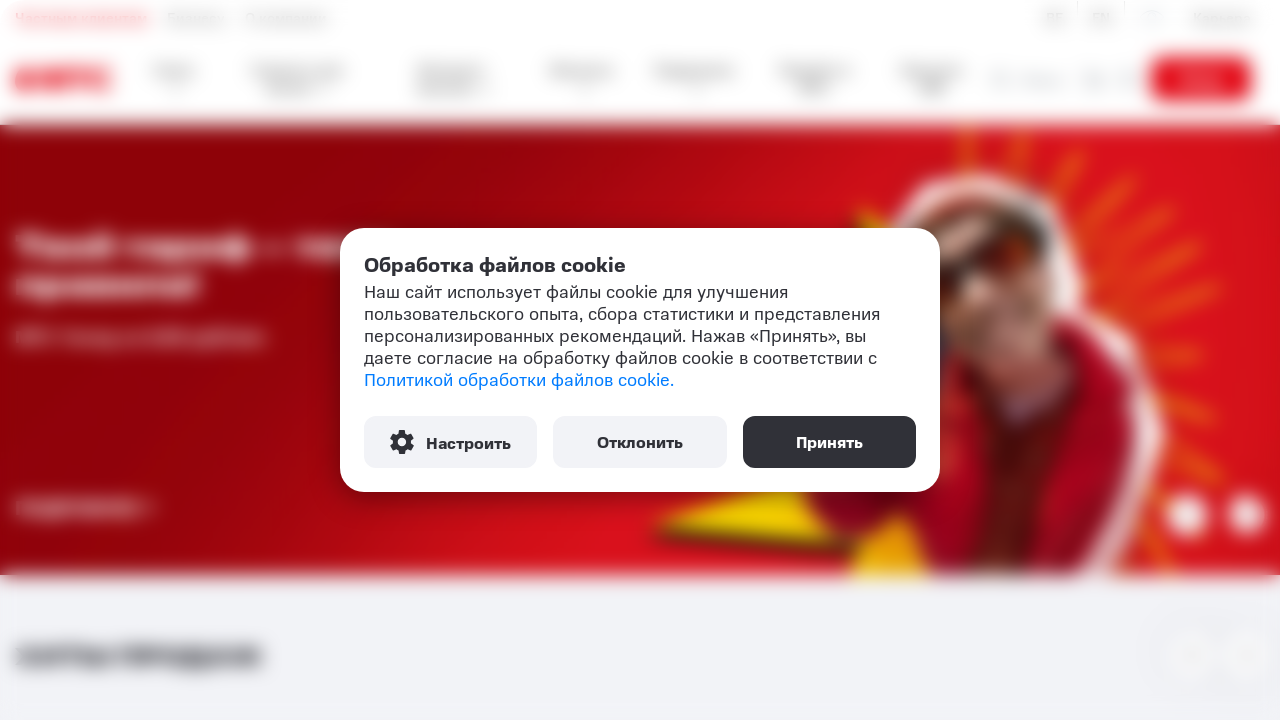

Located Visa logo element on MTS Belarus homepage
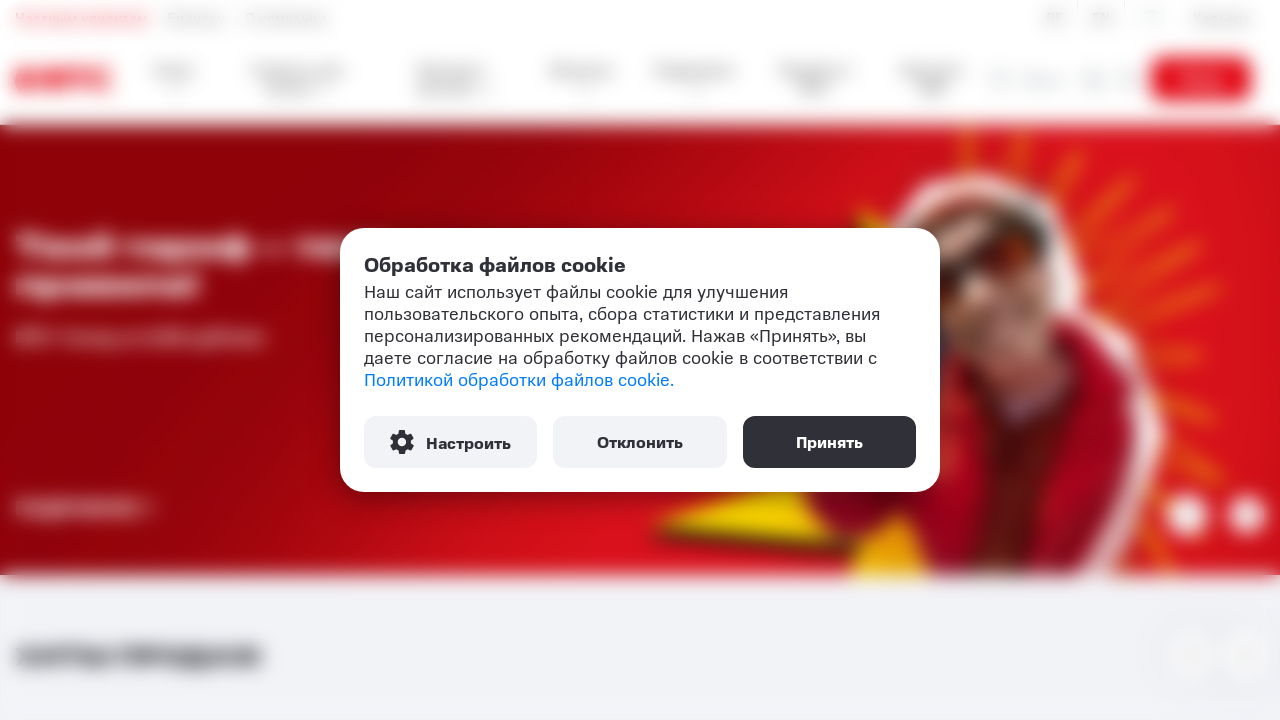

Visa logo appeared on the page
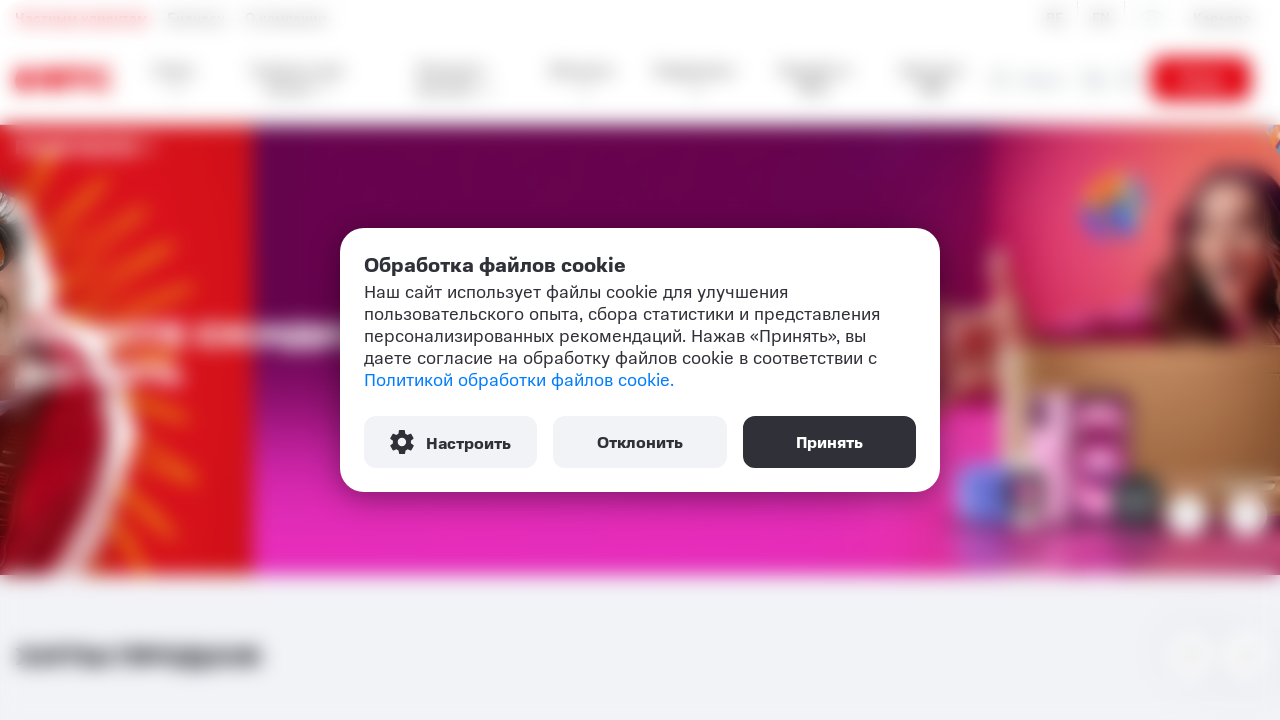

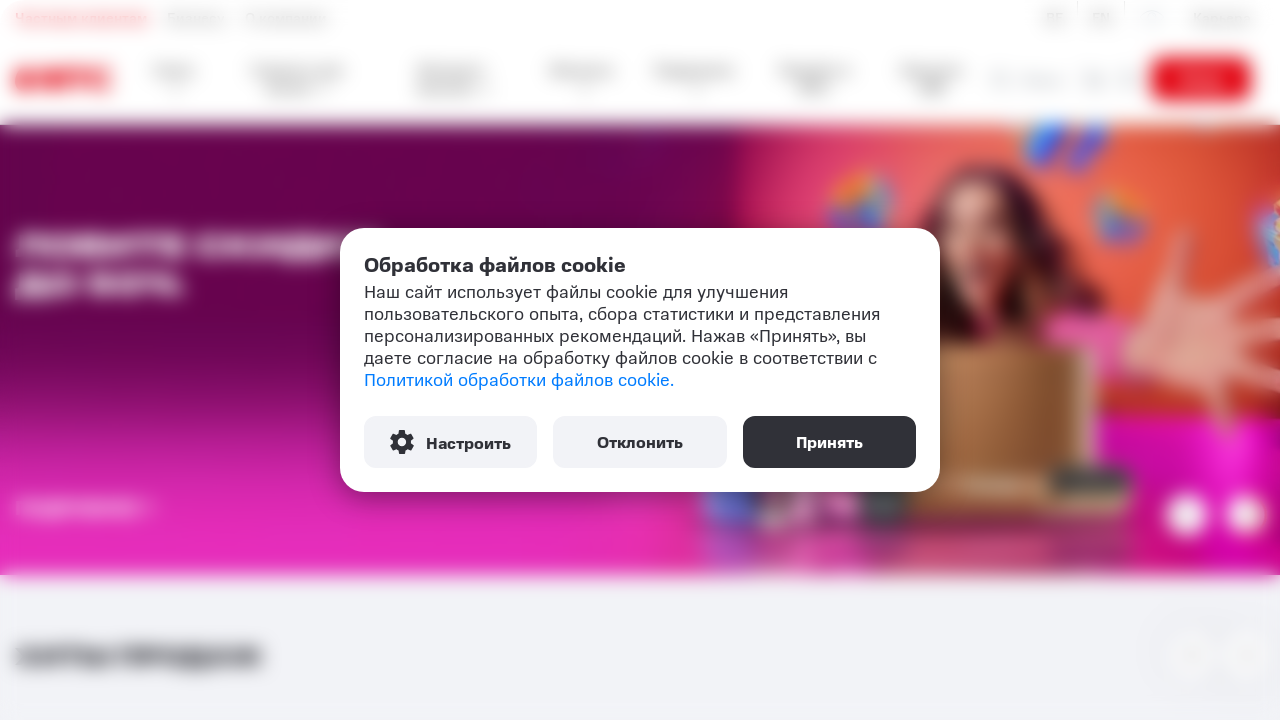